Tests autosuggestive dropdown functionality by typing a partial country name and selecting a matching option from the suggestions list

Starting URL: https://rahulshettyacademy.com/dropdownsPractise/

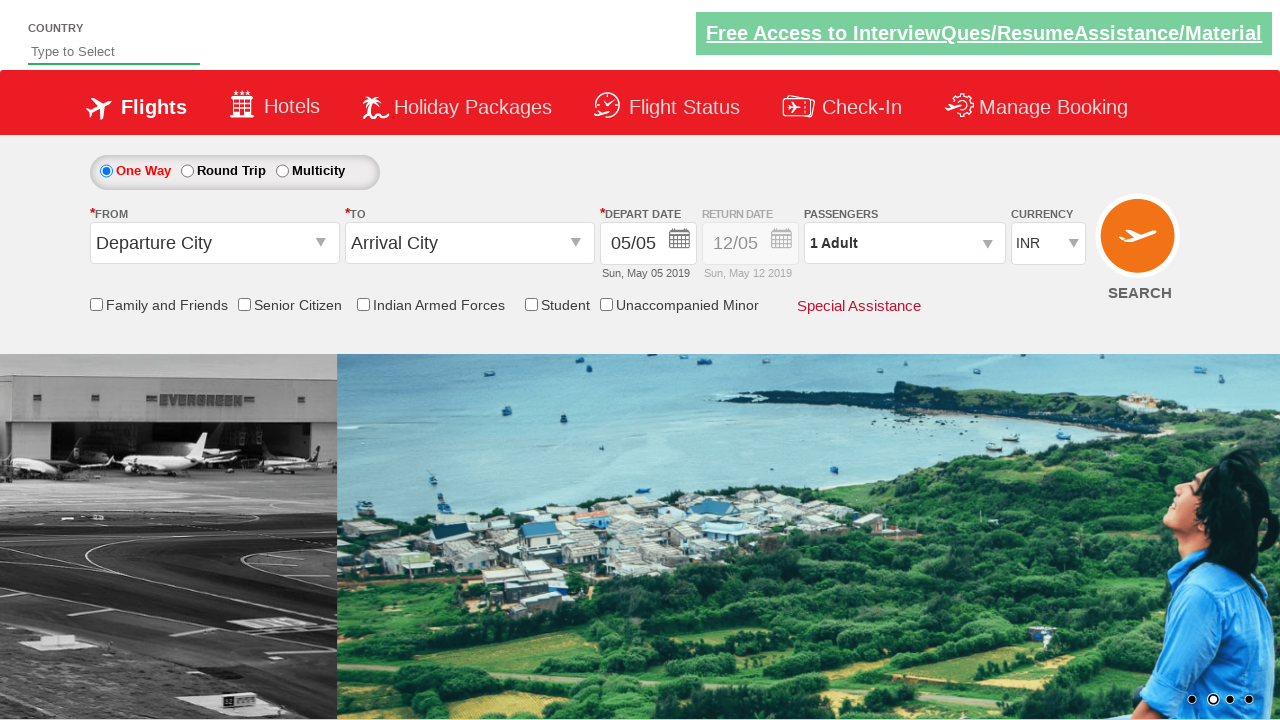

Typed 'Ind' in autosuggest field to search for countries on #autosuggest
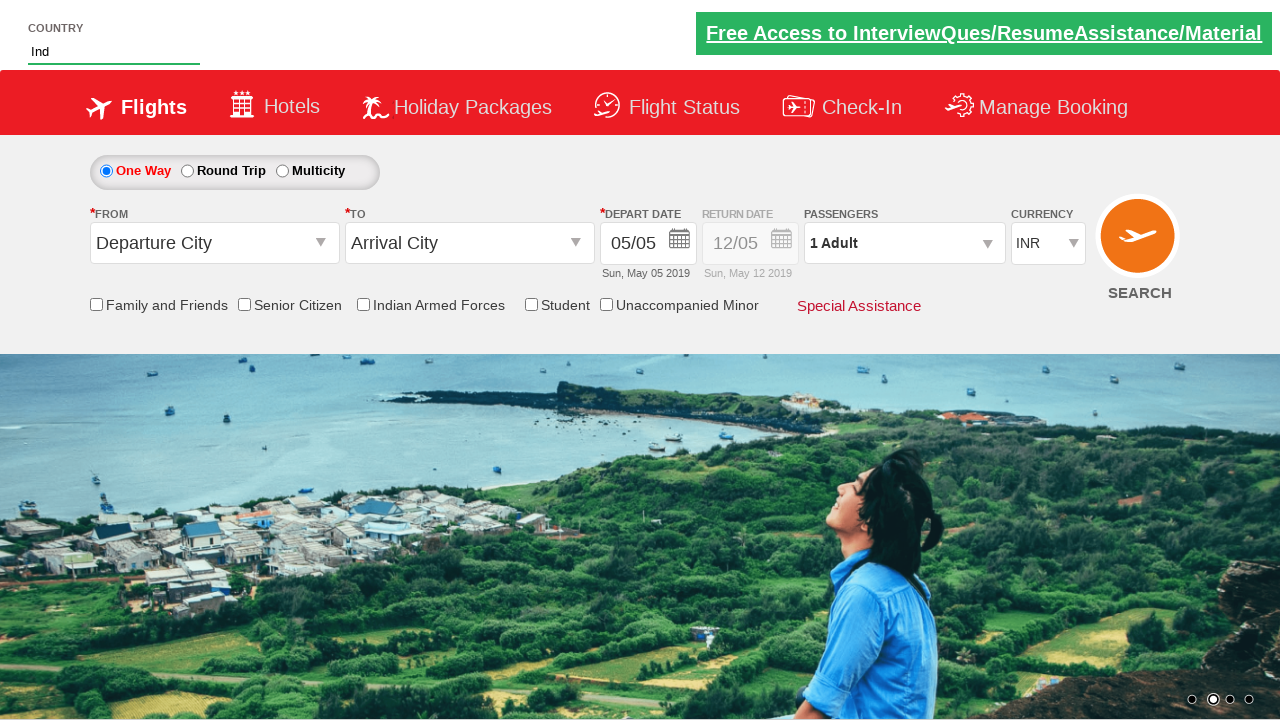

Waited for autosuggestive dropdown suggestions to appear
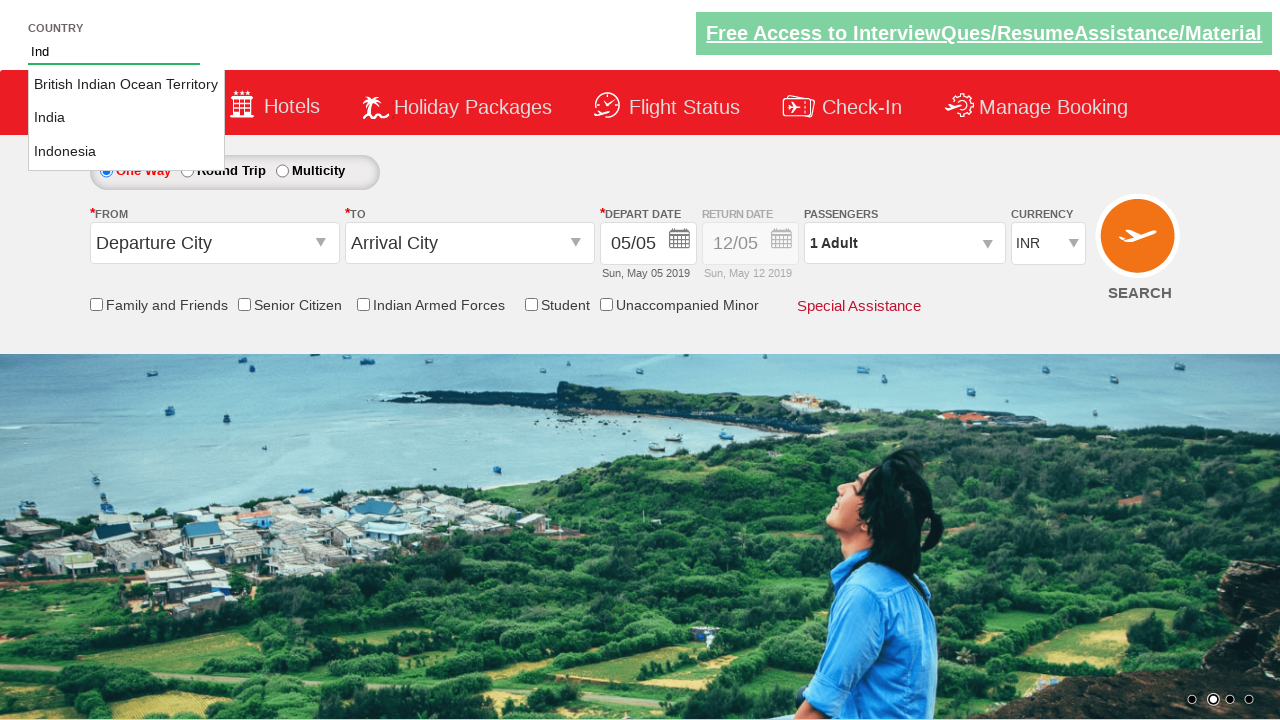

Retrieved all available suggestion options from dropdown
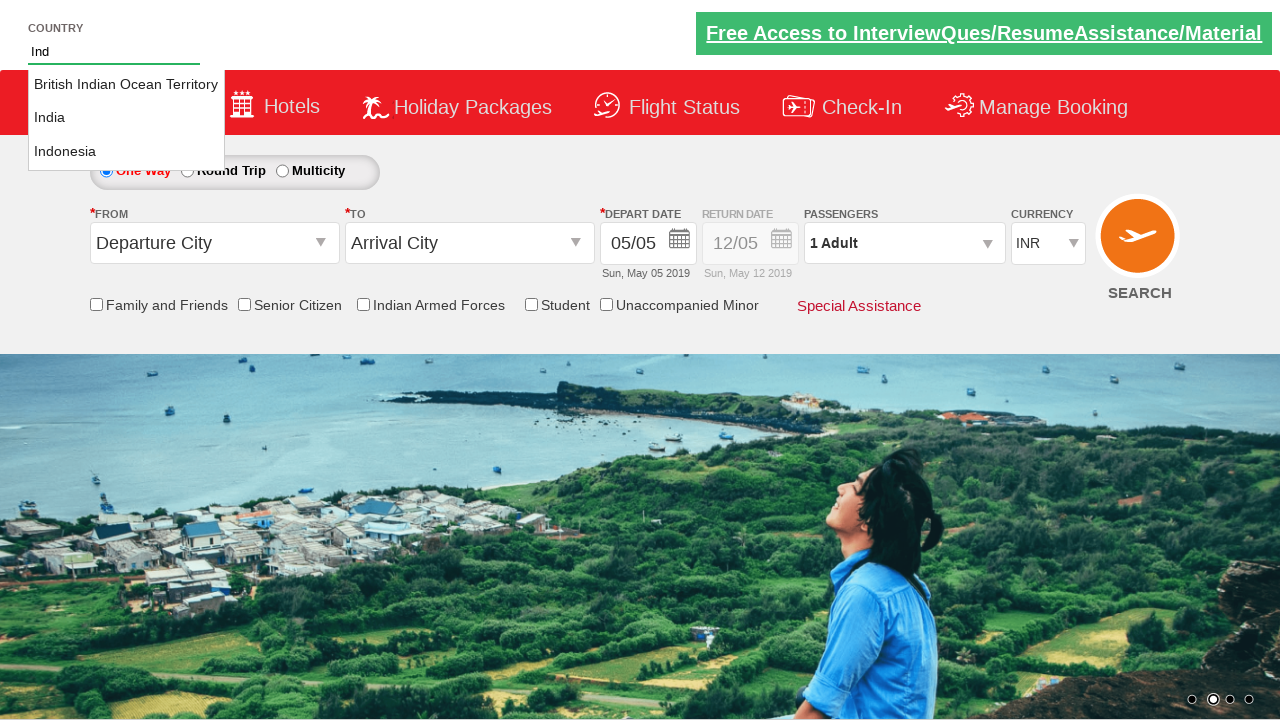

Selected 'India' from the autosuggestive dropdown options at (126, 118) on li.ui-menu-item a >> nth=1
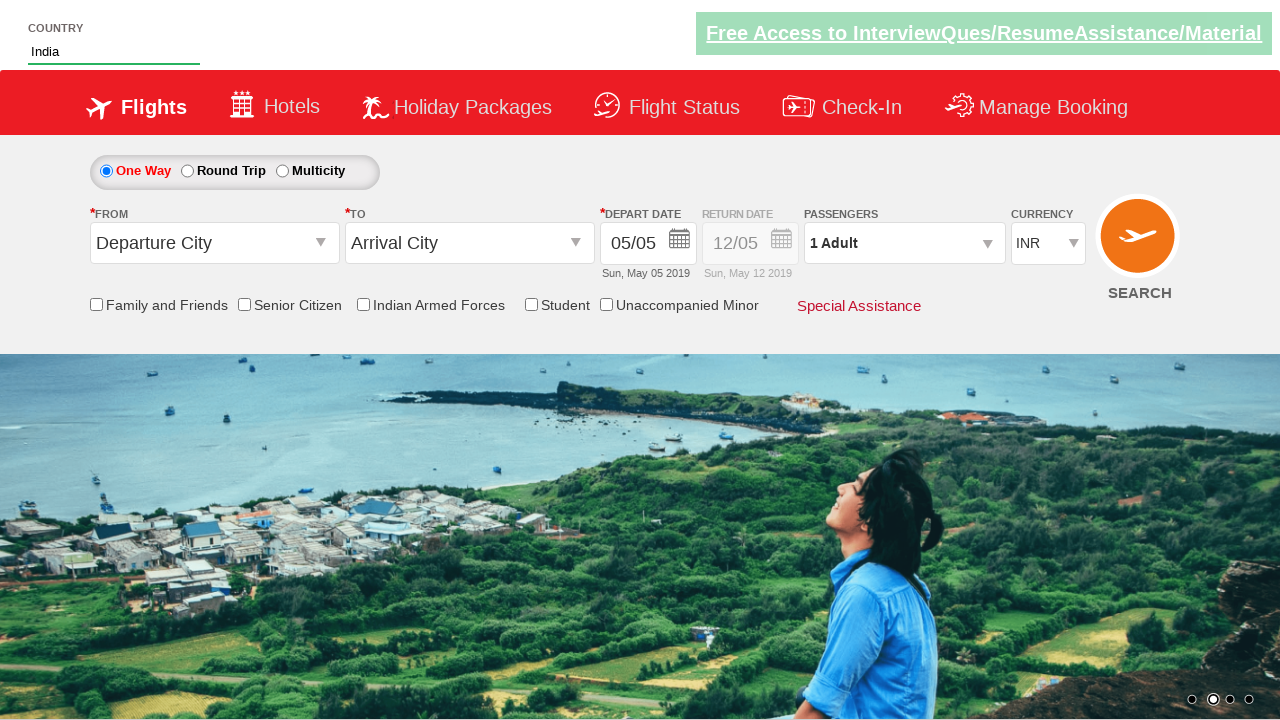

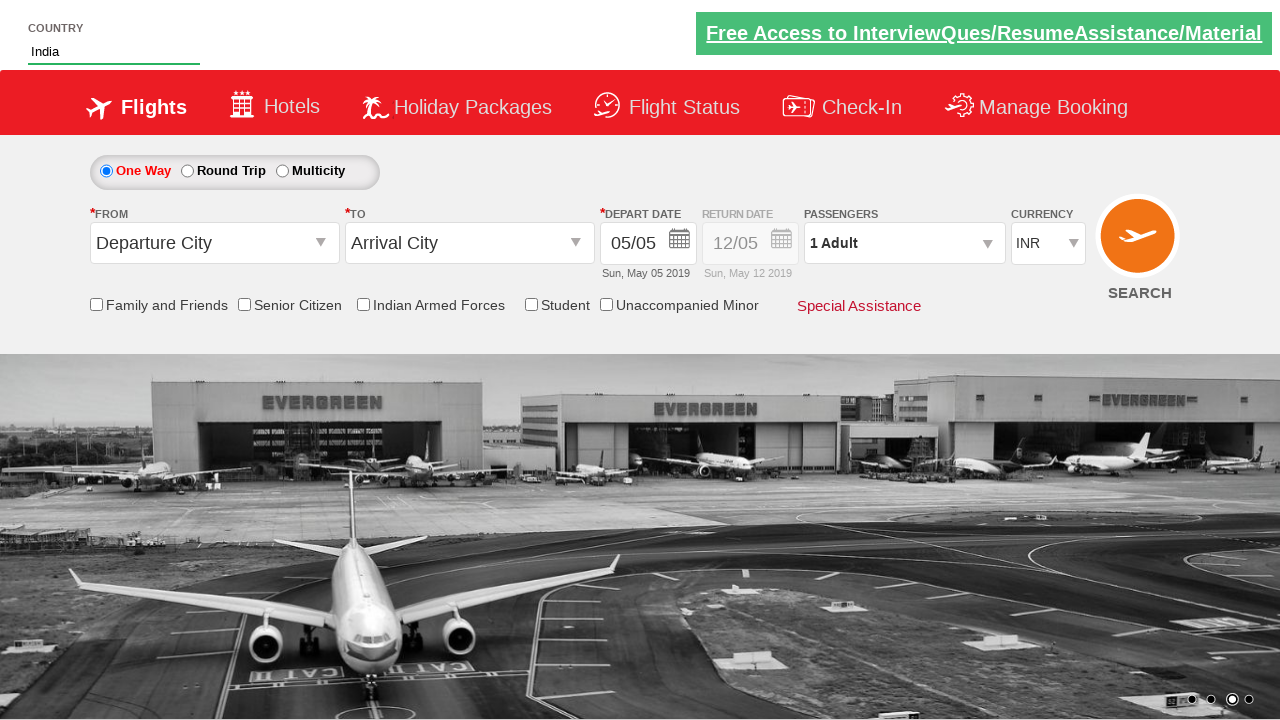